Tests the contact form functionality on Demoblaze by clicking on the Contact option, filling in email, name, and message fields, submitting the form, and verifying the alert confirmation message.

Starting URL: https://www.demoblaze.com/index.html

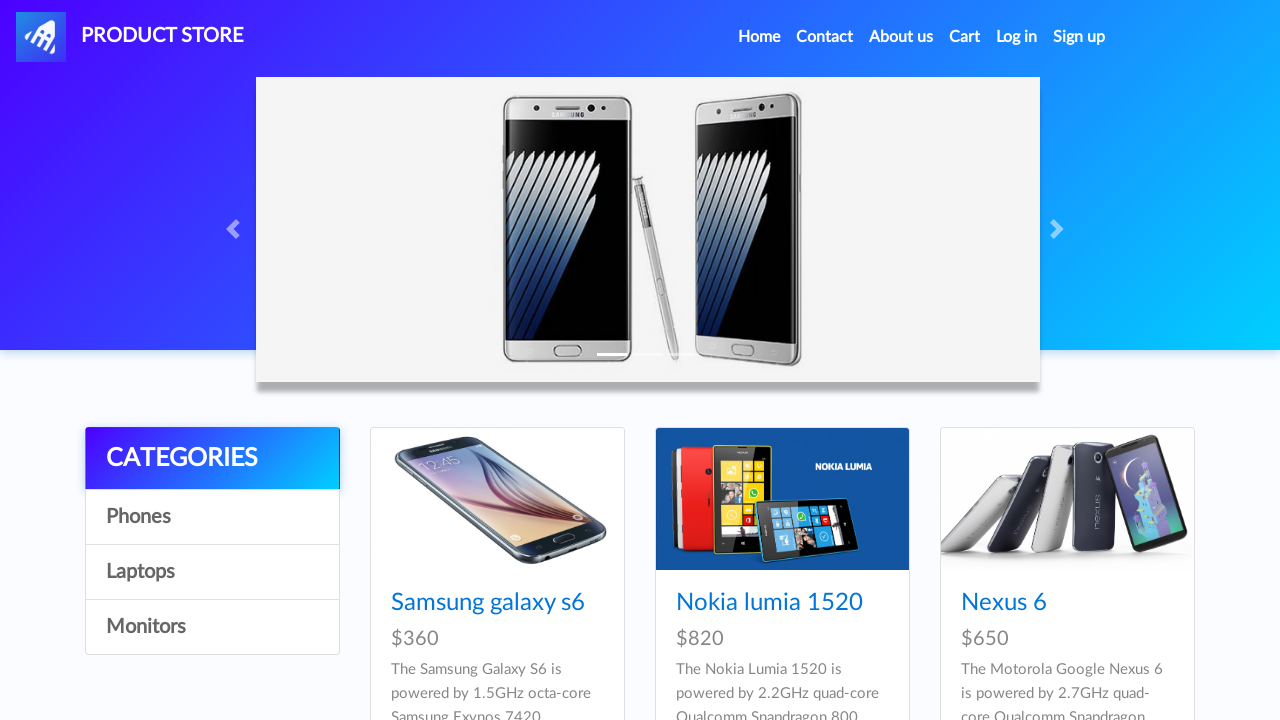

Clicked on Contact link in navigation at (825, 37) on a:has-text('Contact')
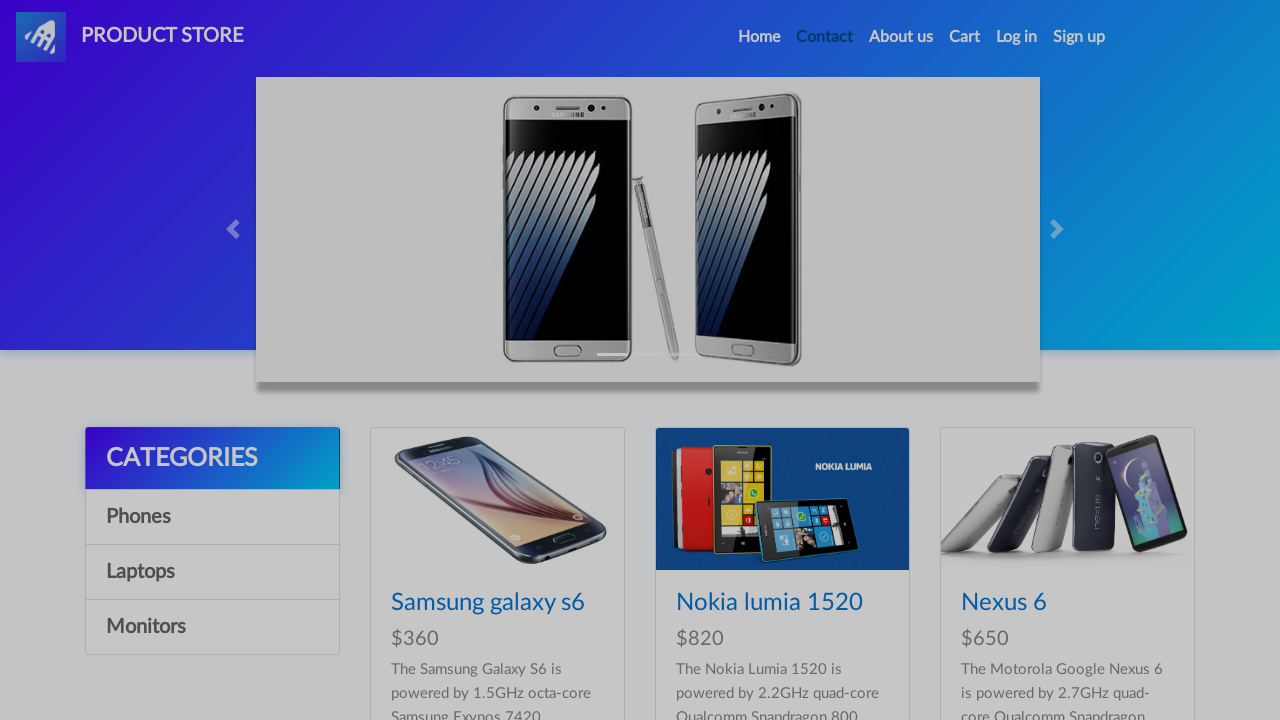

Contact modal appeared
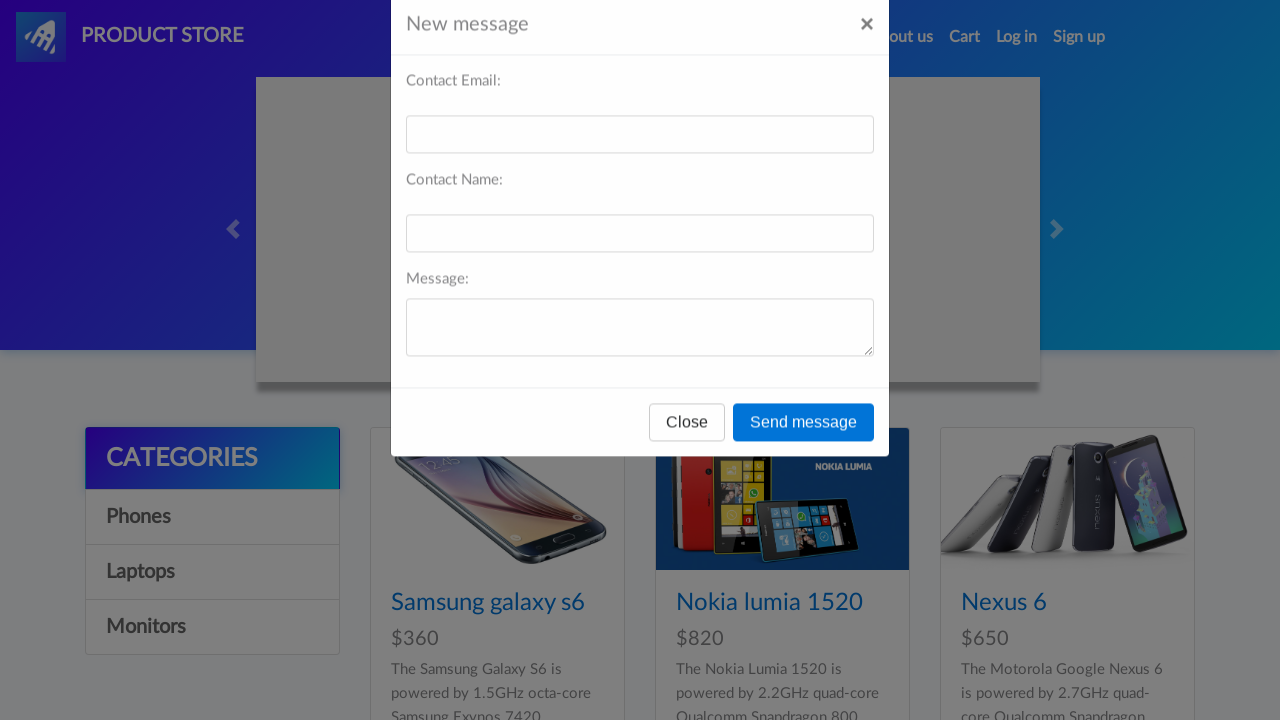

Filled email field with 'john.doe@testmail.com' on #recipient-email
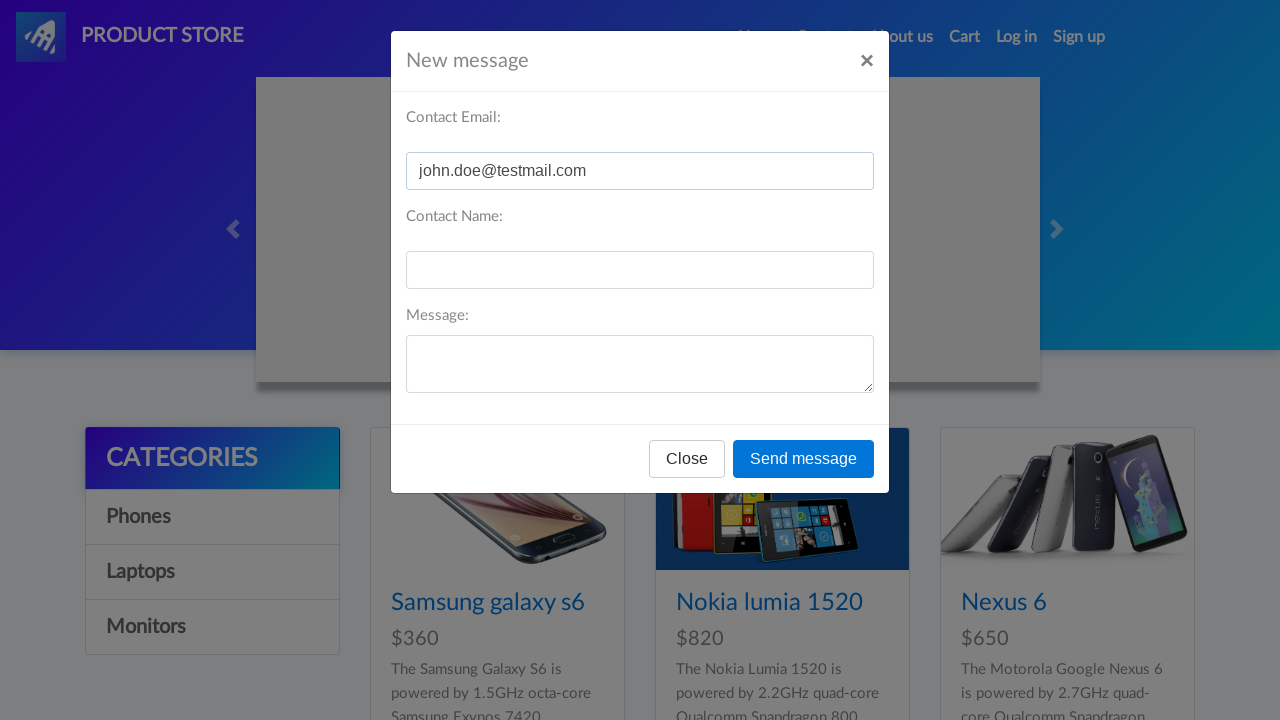

Filled name field with 'John Doe' on #recipient-name
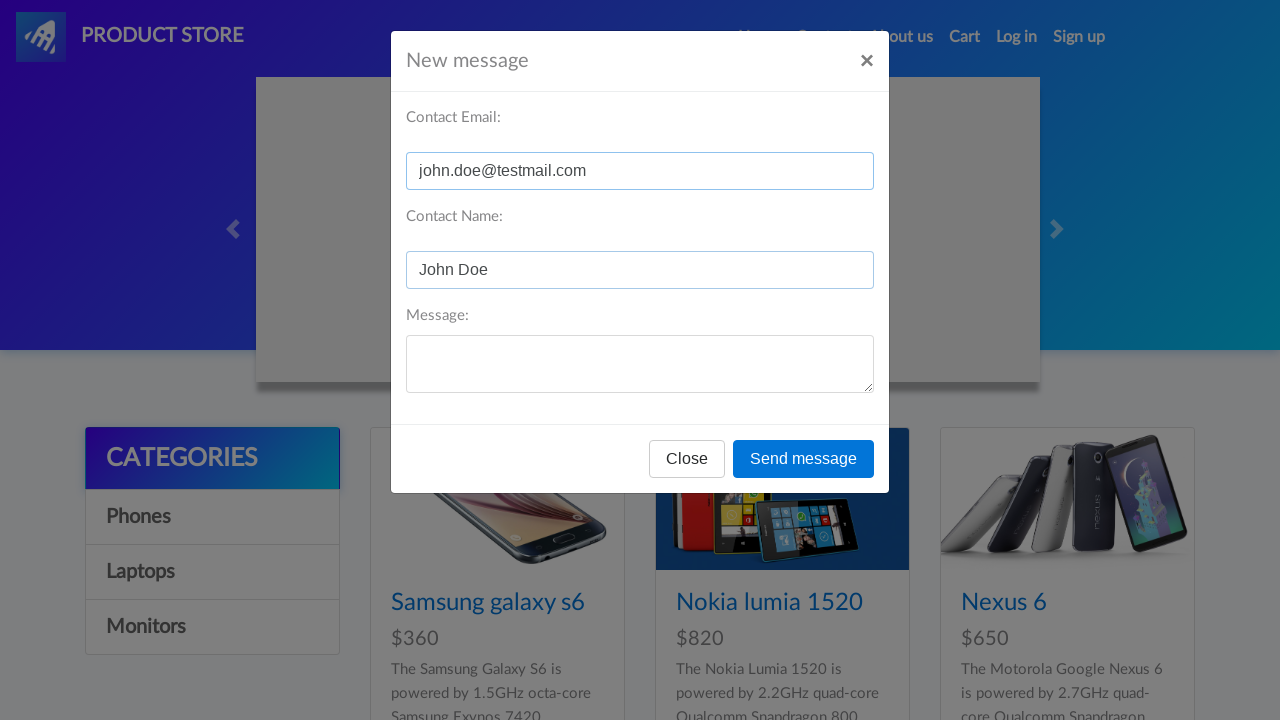

Filled message field with test message on #message-text
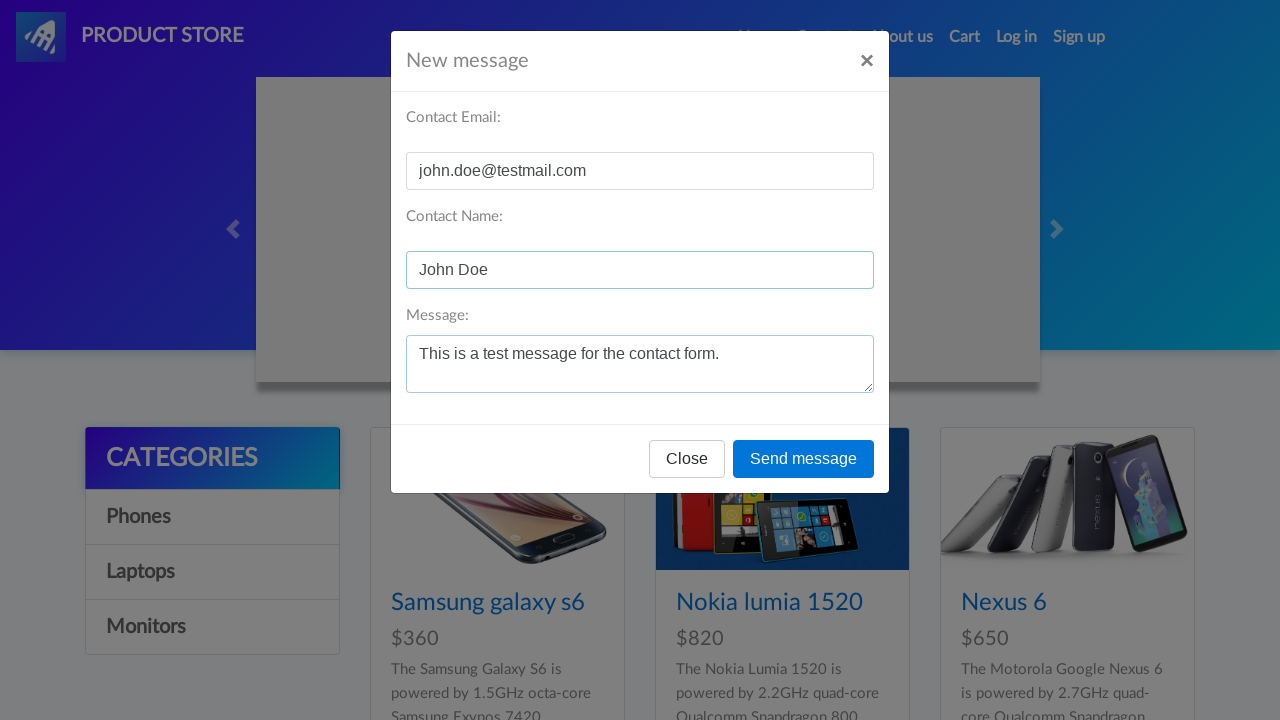

Clicked Send message button at (804, 459) on button:has-text('Send message')
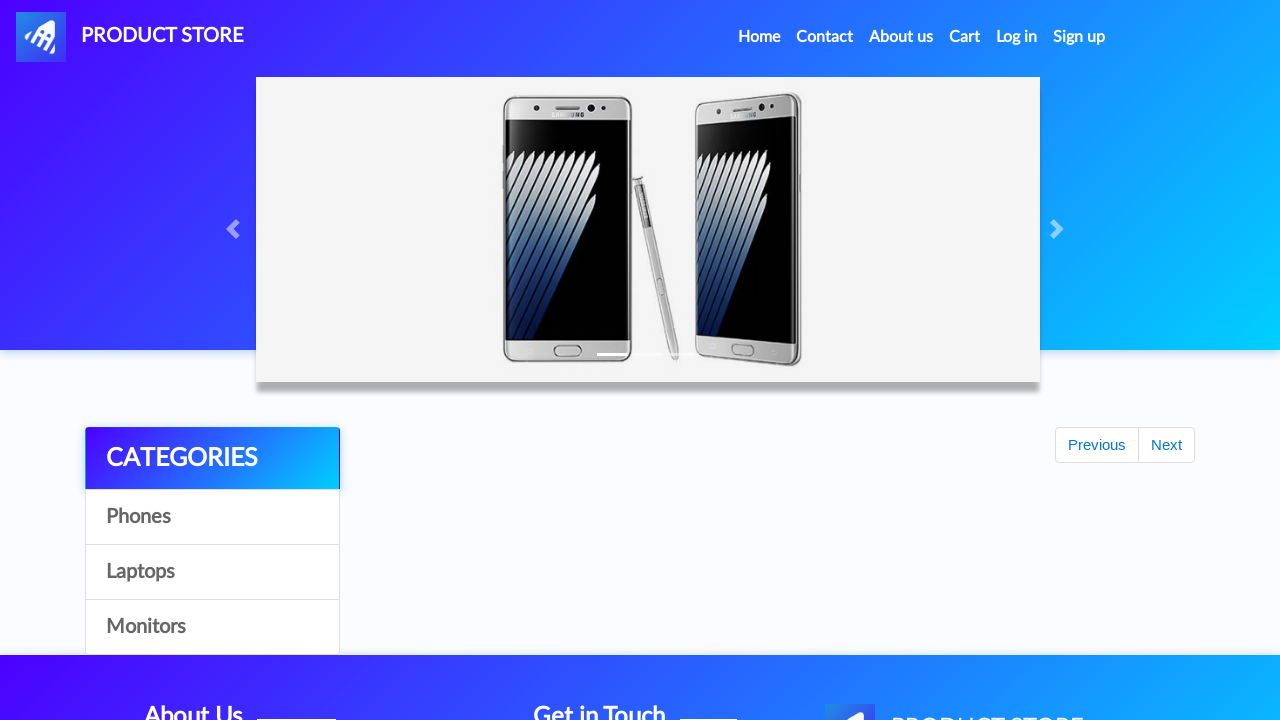

Set up dialog handler to accept alerts
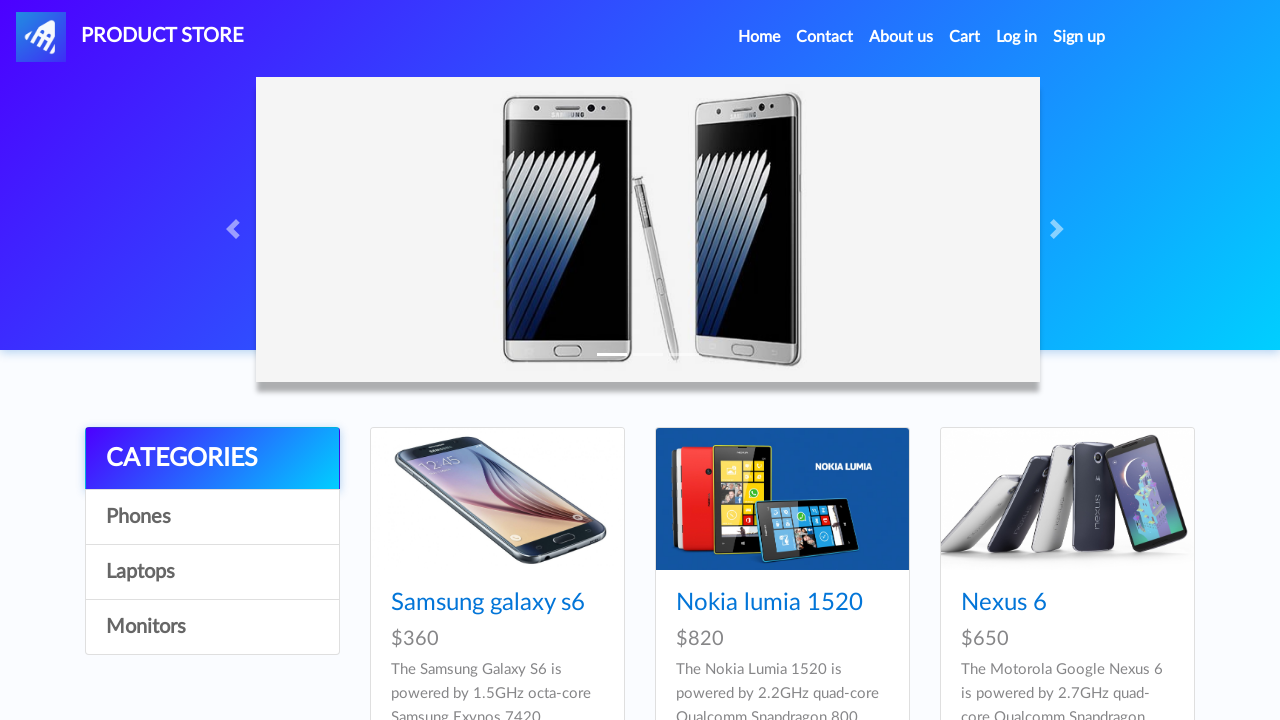

Waited for alert confirmation to appear and be handled
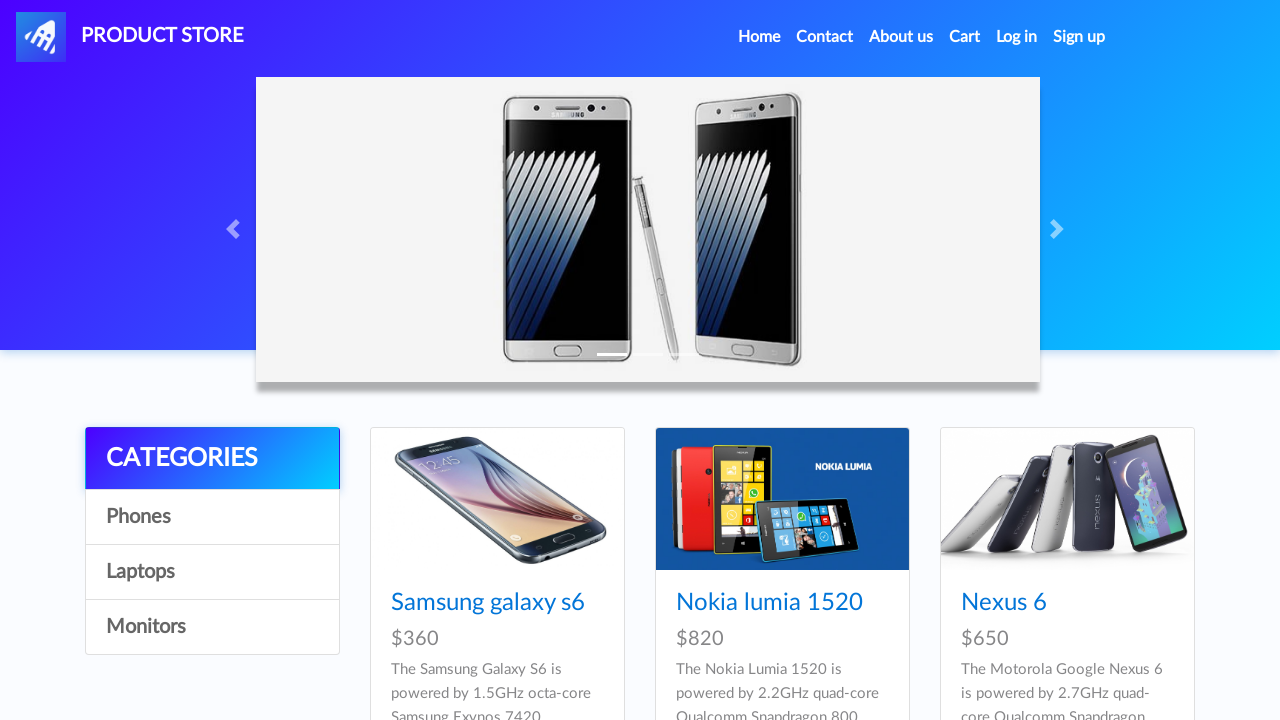

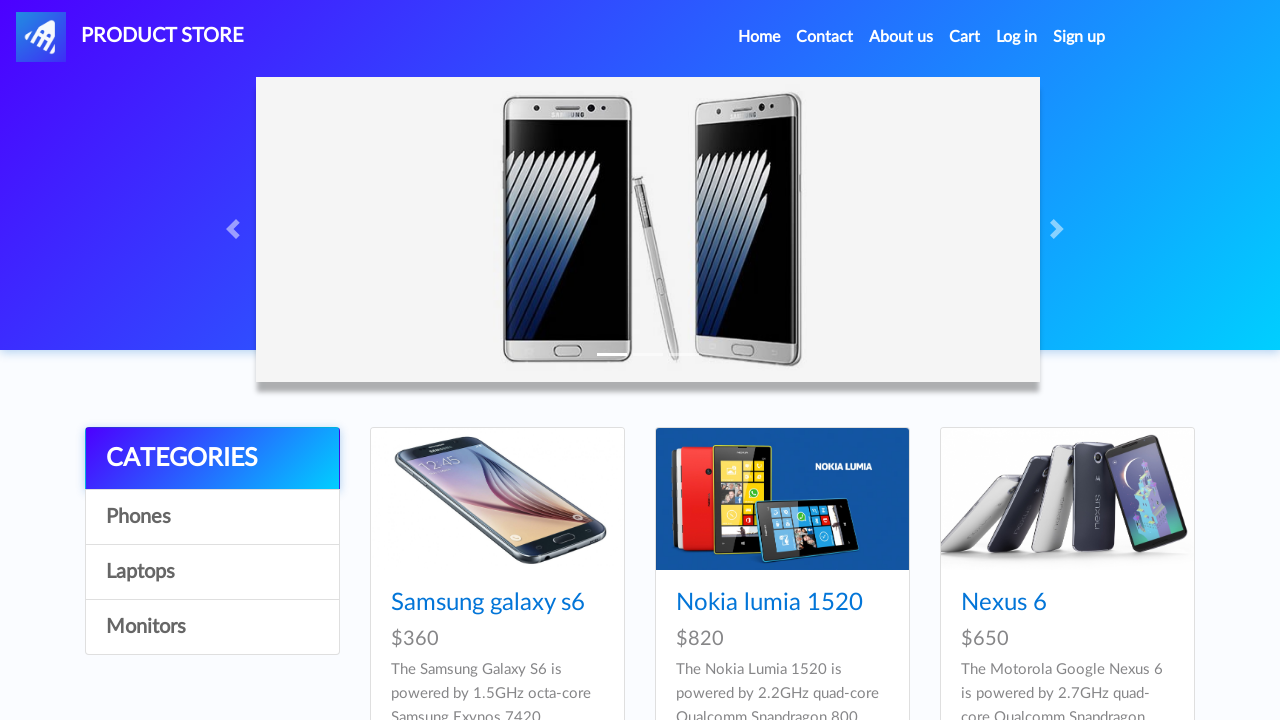